Navigates to the link/page object example page and verifies the page header displays correctly

Starting URL: https://kristinek.github.io/site/examples/po

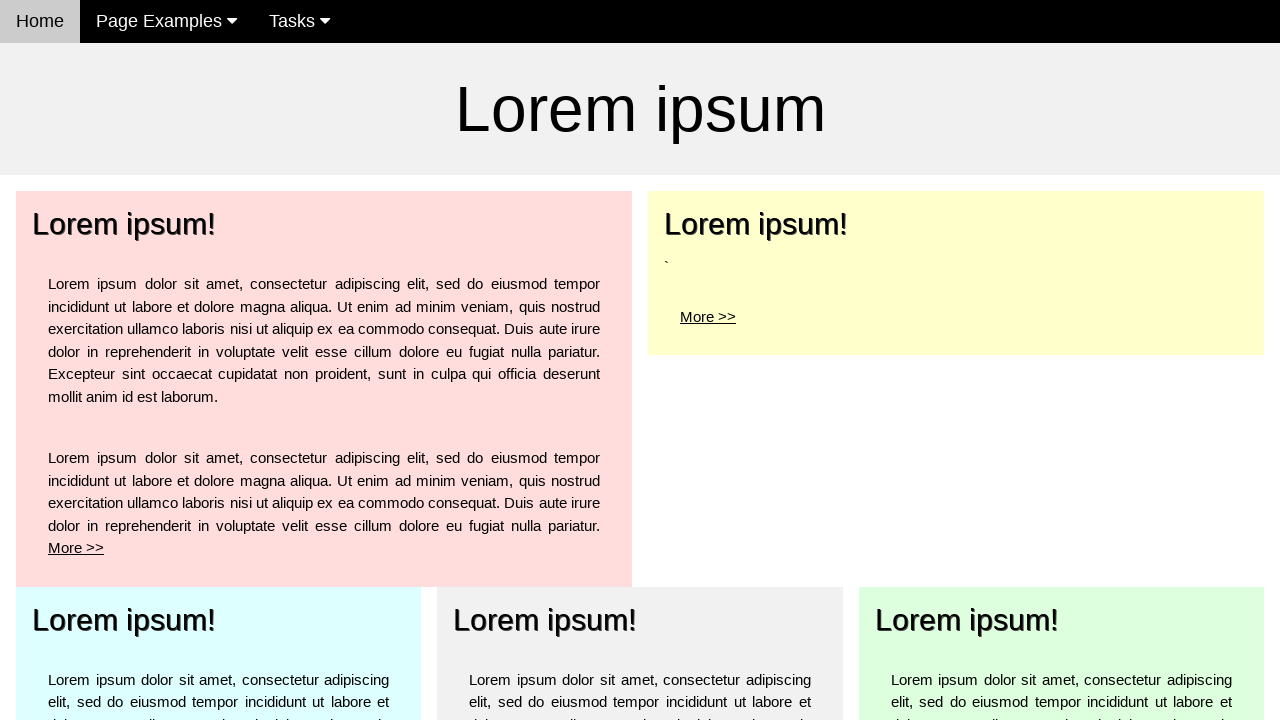

Navigated to link/page object example page
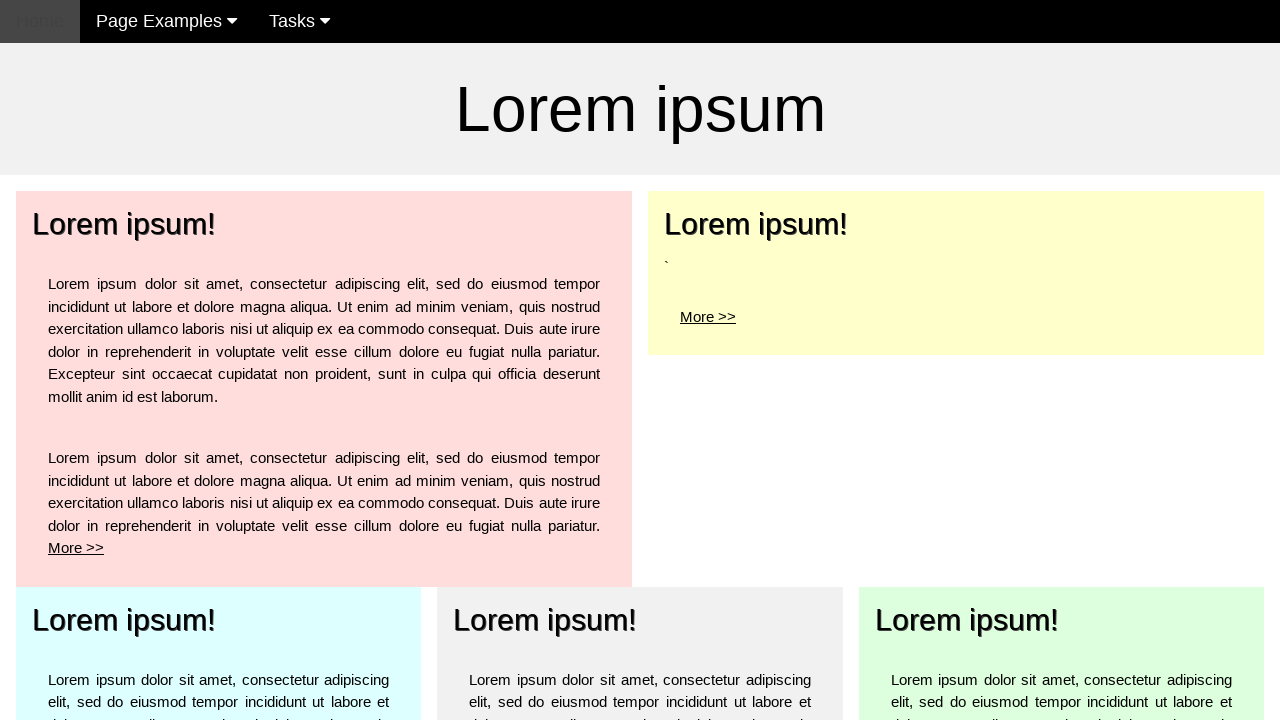

Located page header element with text 'Lorem ipsum'
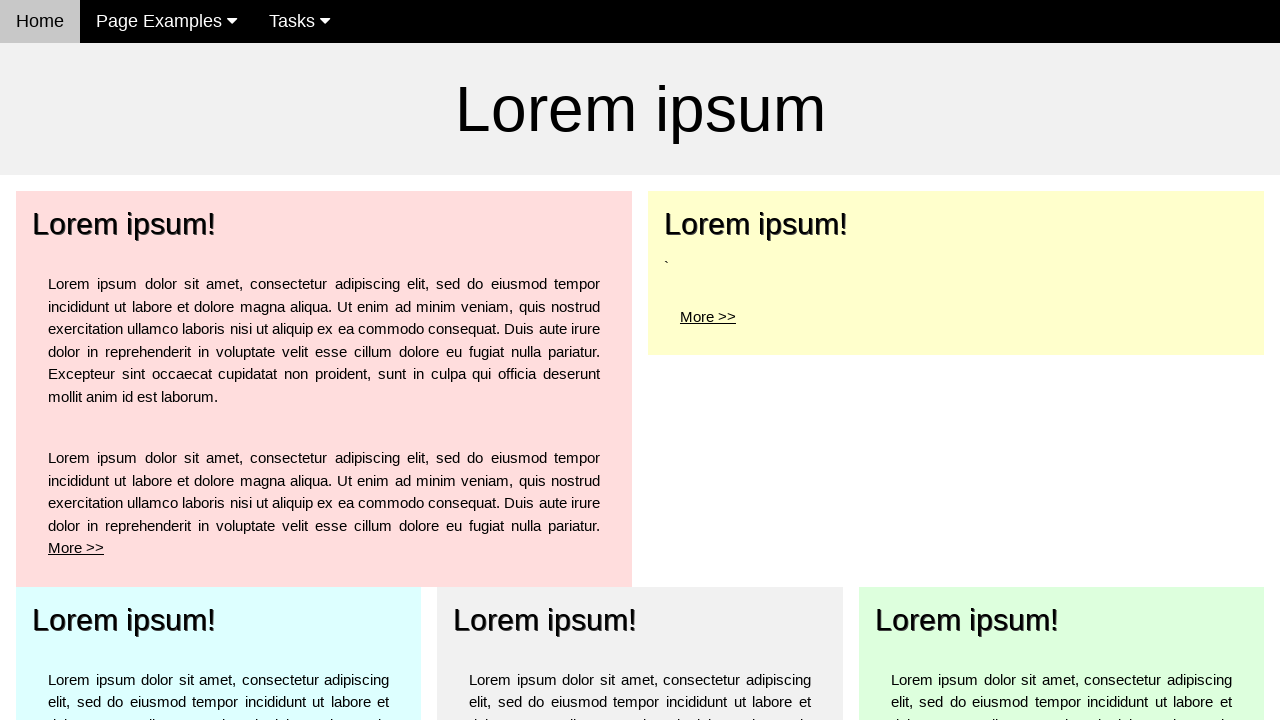

Waited for page header to be visible
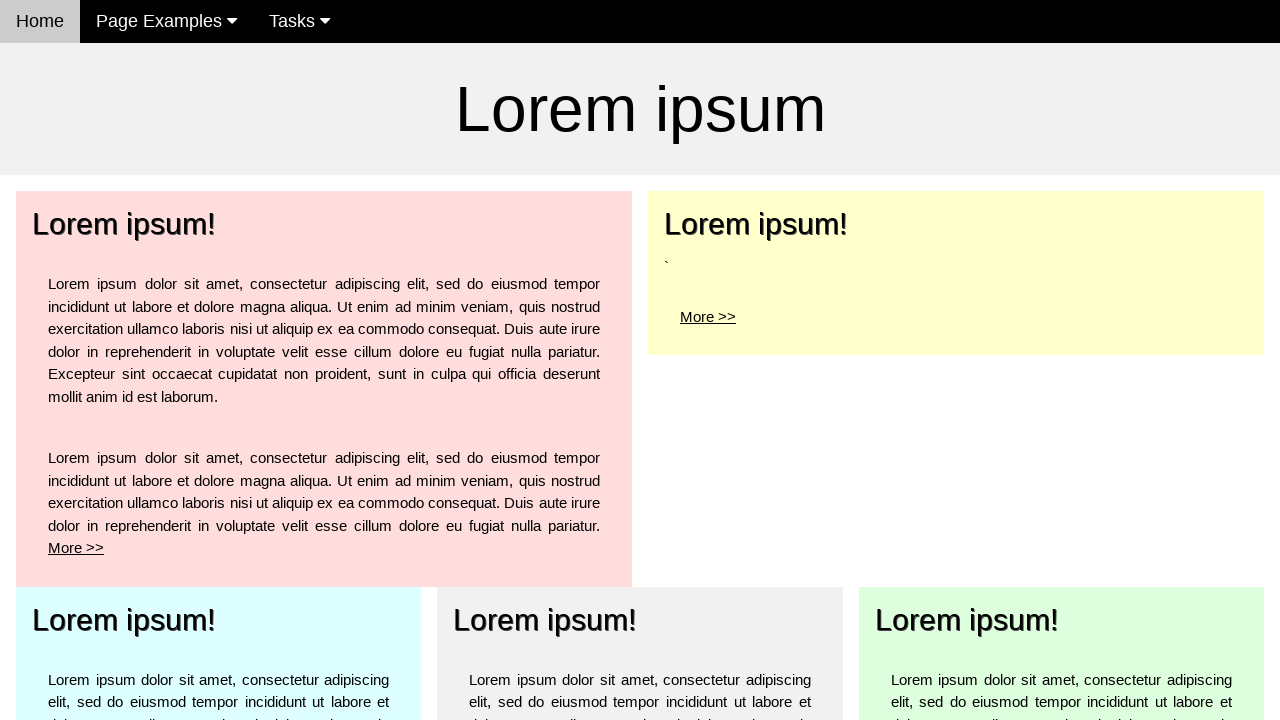

Verified page header displays 'Lorem ipsum' correctly
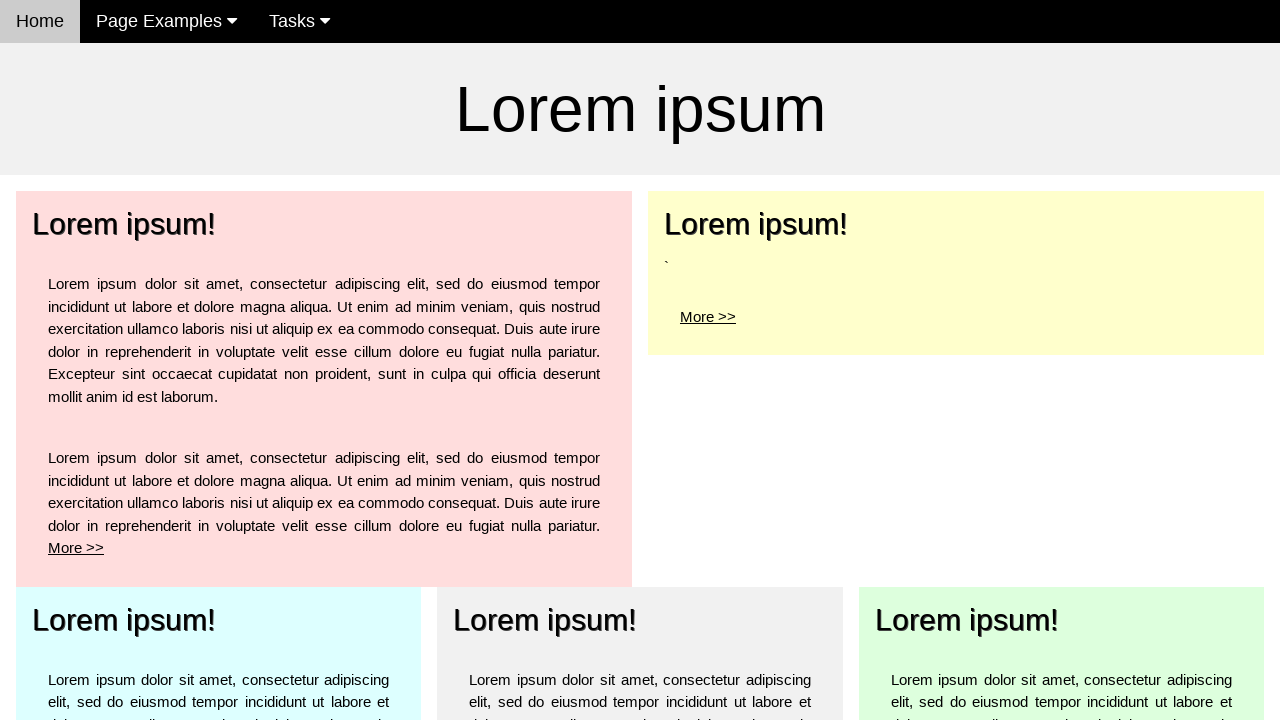

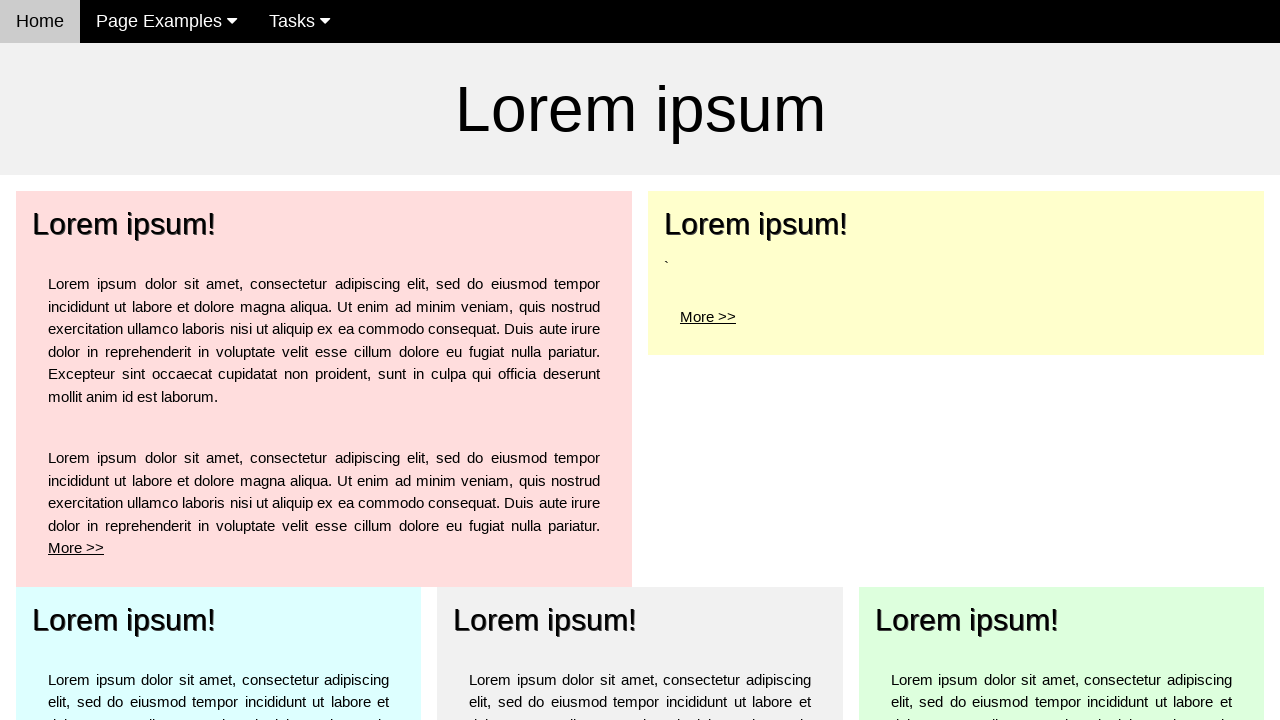